Tests a text box form by filling in a username field and email field with randomly generated values on the DemoQA practice site.

Starting URL: https://demoqa.com/text-box

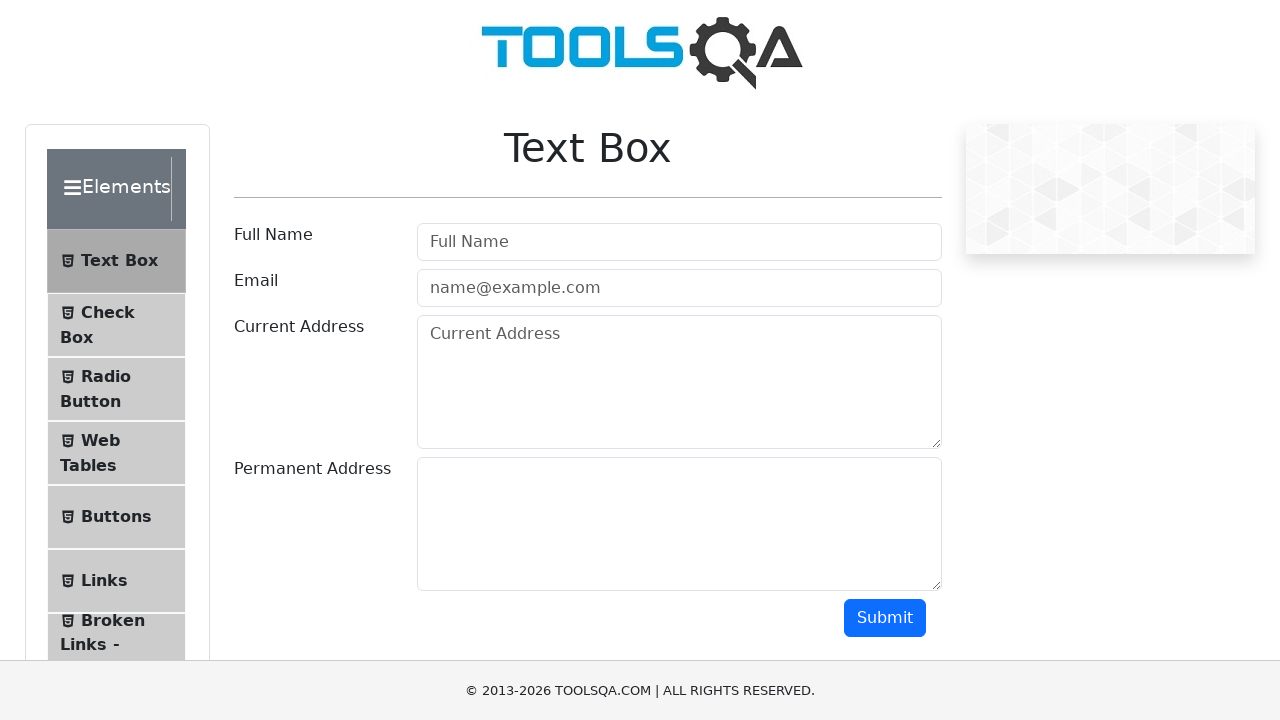

Filled username field with 'Marcus' on #userName
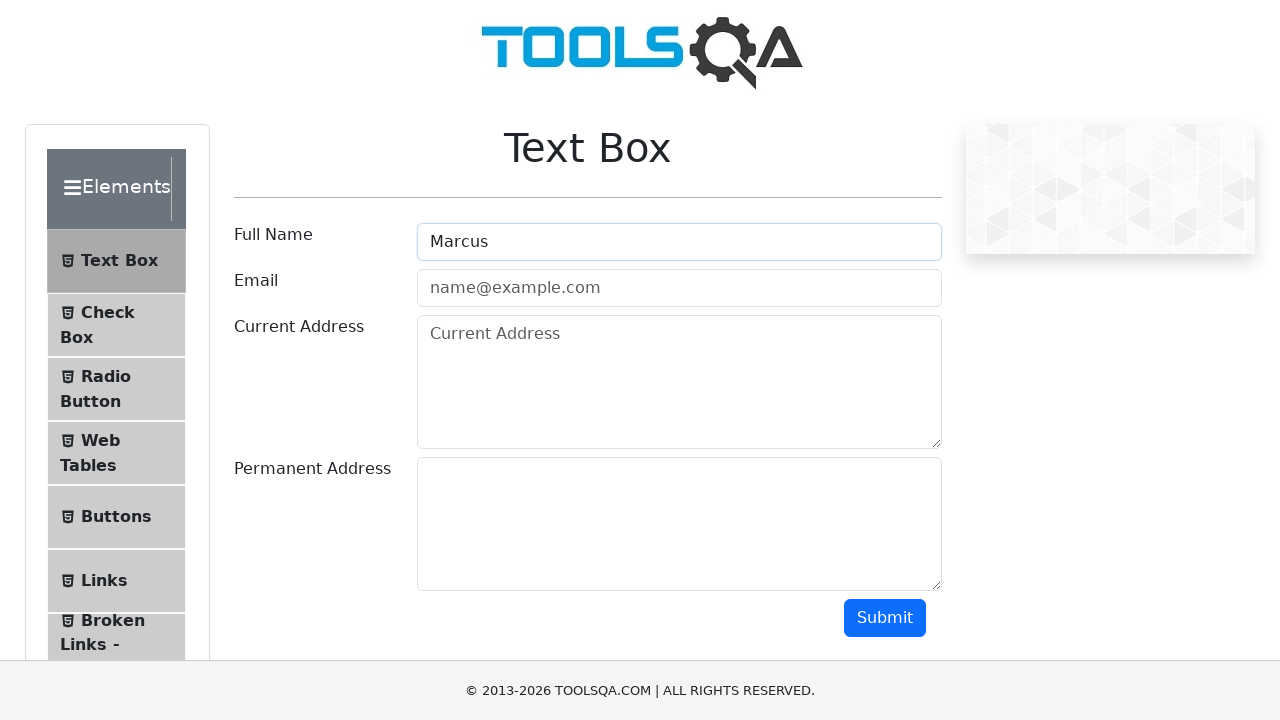

Filled email field with 'marcus.thompson@example.com' on #userEmail
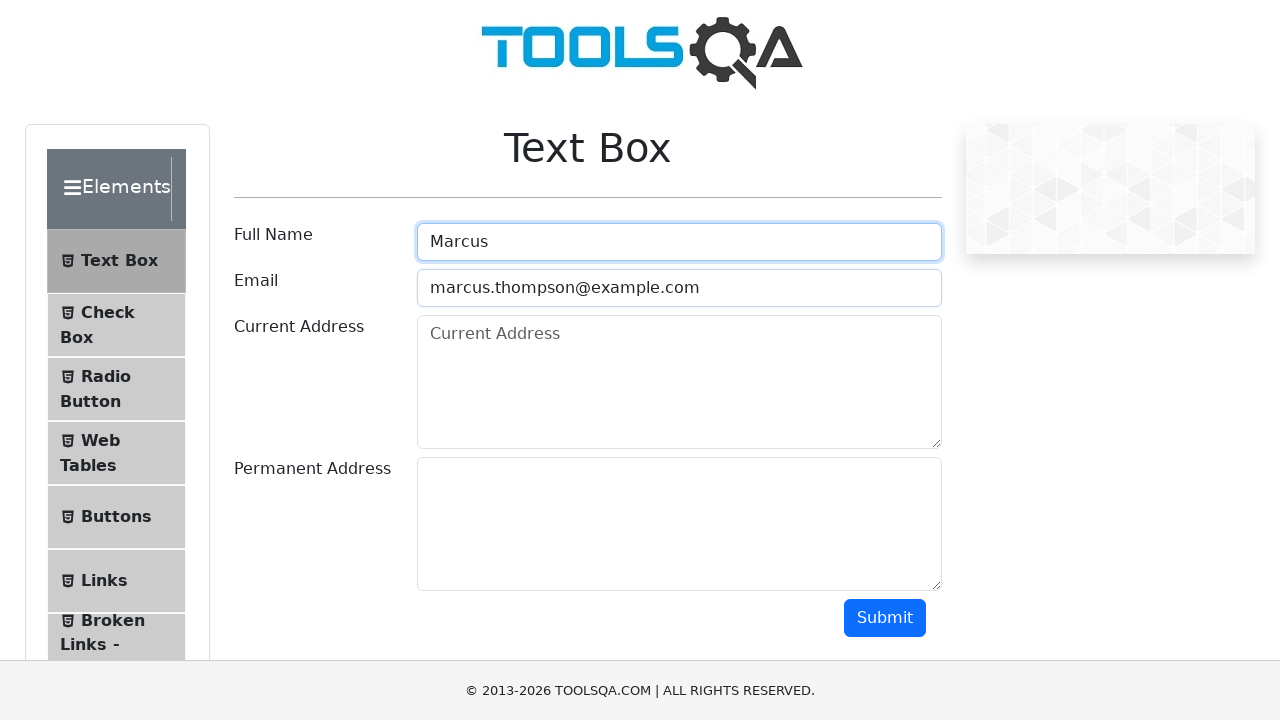

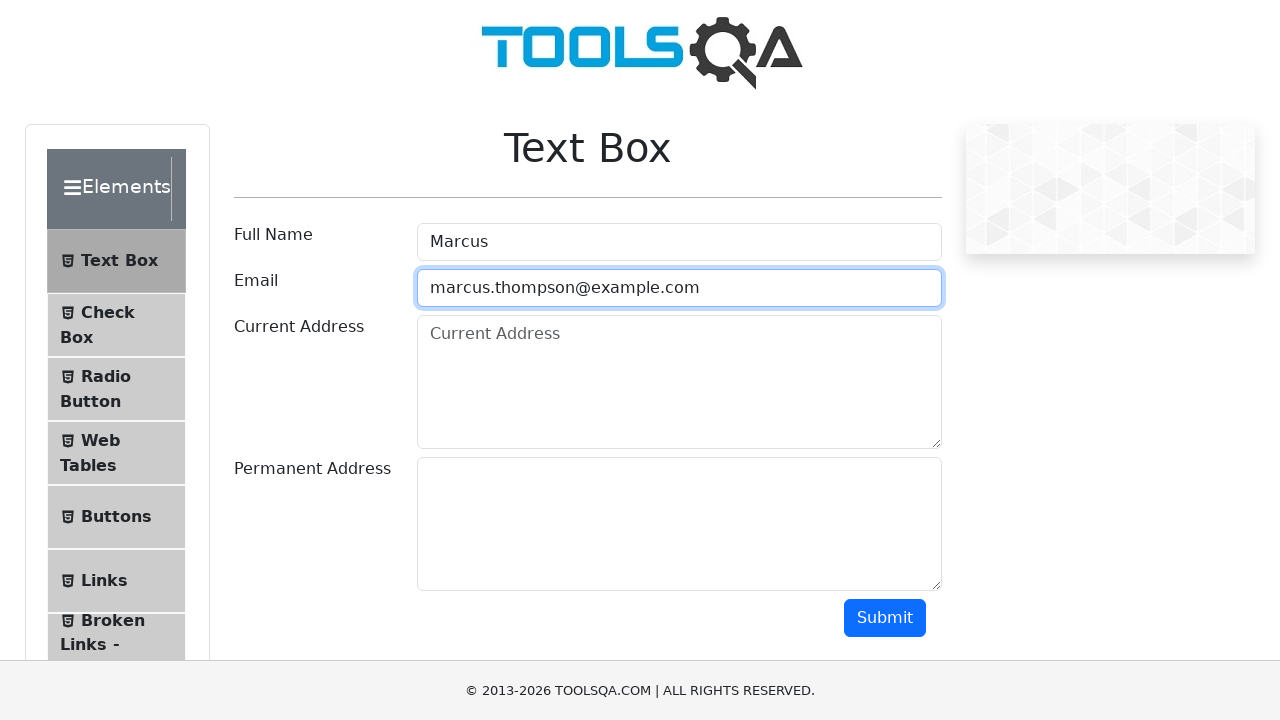